Tests dynamic controls on a demo page by clicking Remove, Add, and Enable buttons, then filling a text input field after it becomes enabled

Starting URL: https://the-internet.herokuapp.com/dynamic_controls

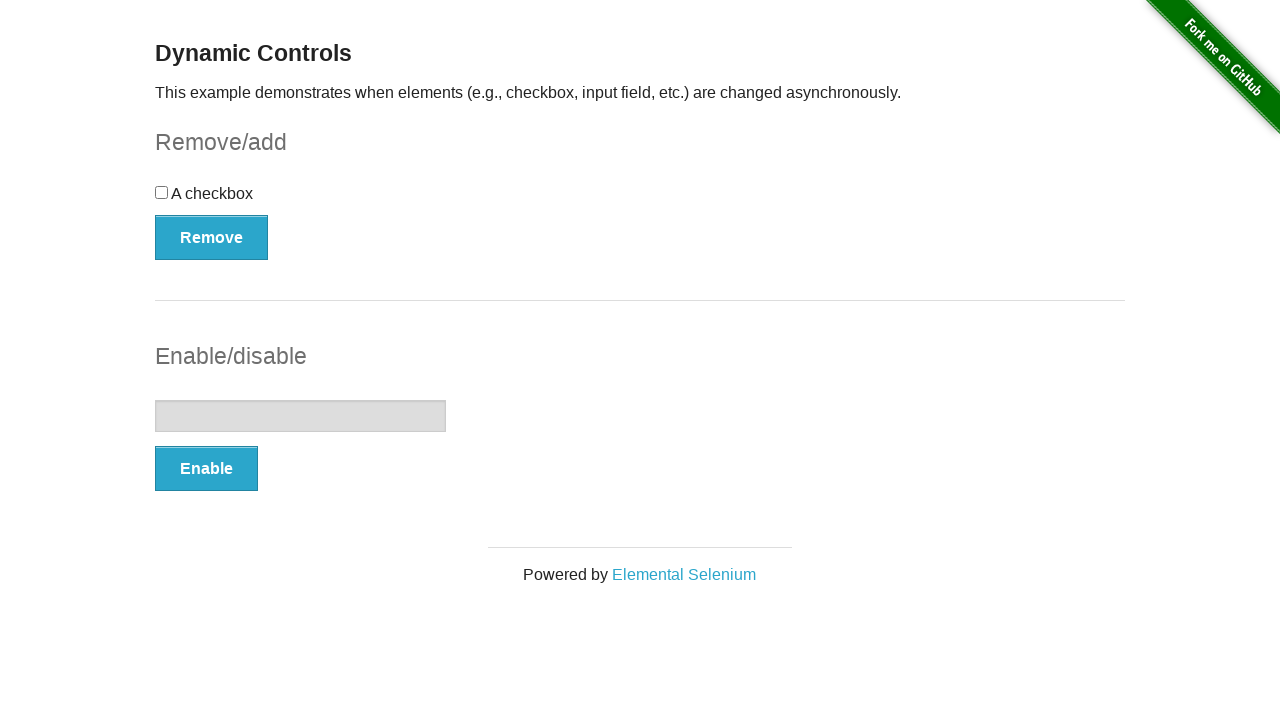

Clicked Remove button at (212, 237) on xpath=//button[text()='Remove']
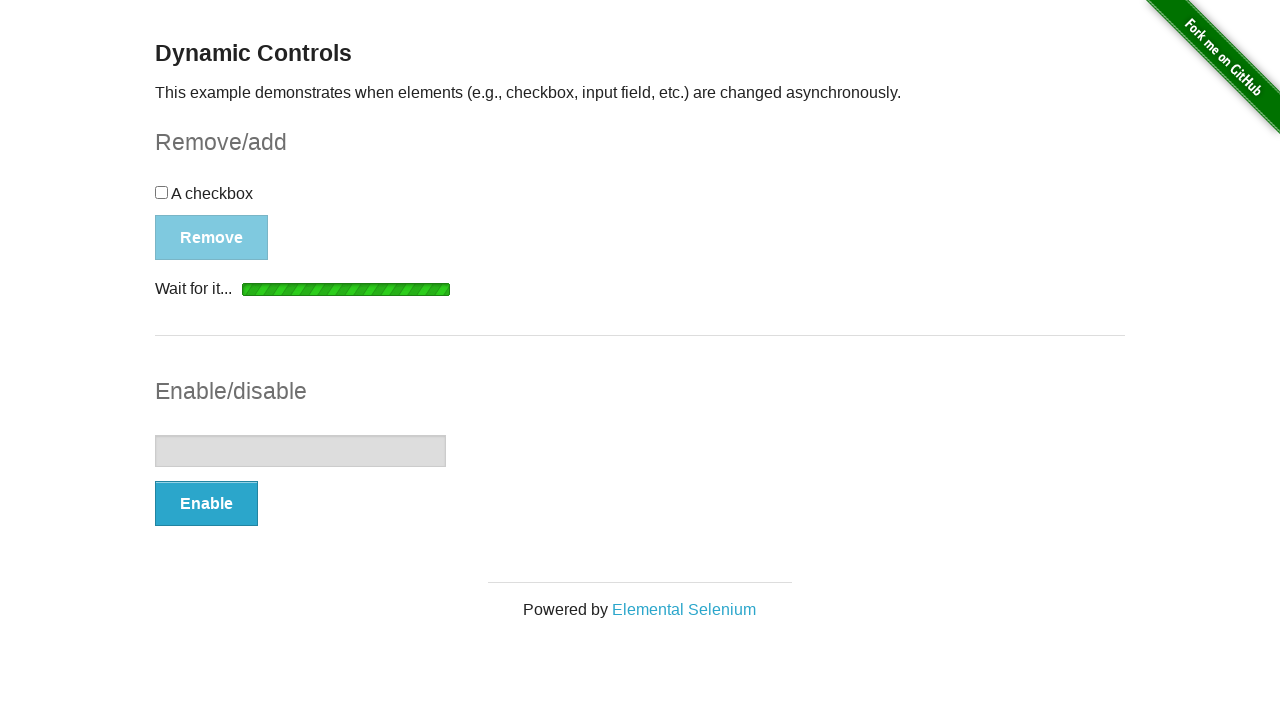

Clicked Add button at (196, 208) on xpath=//button[text()='Add']
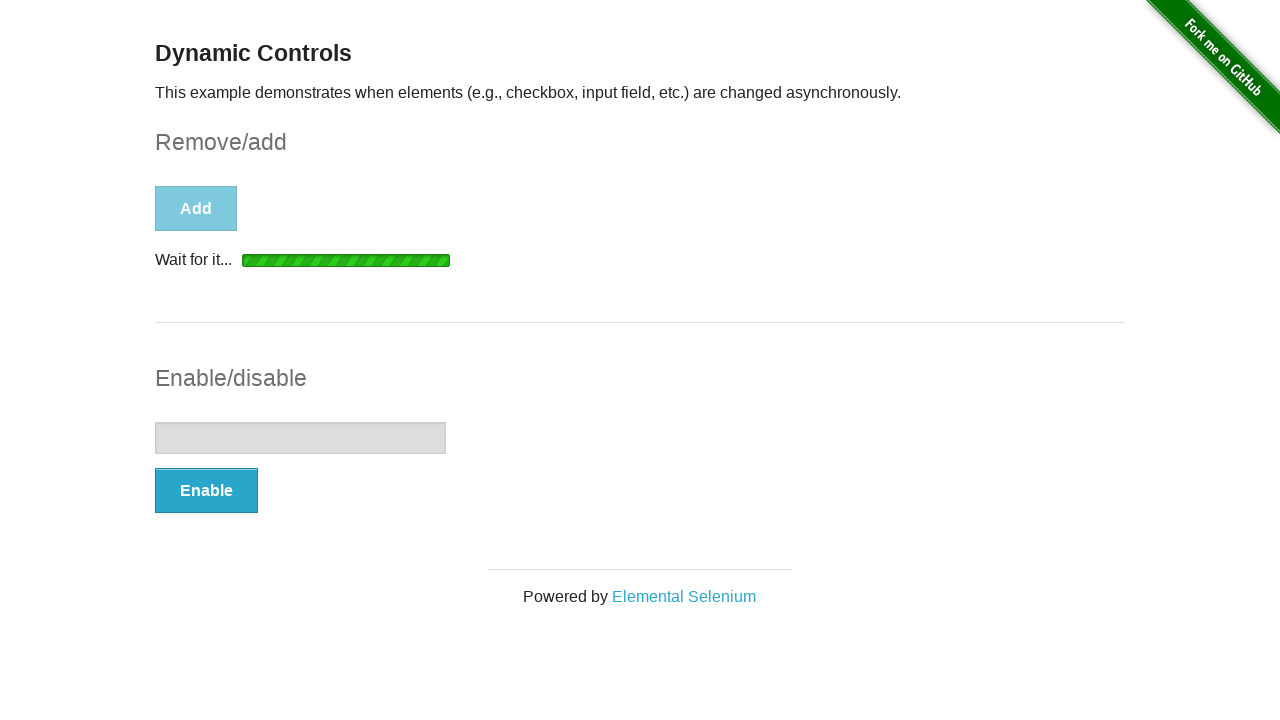

Clicked Enable button at (206, 491) on xpath=//button[text()='Enable']
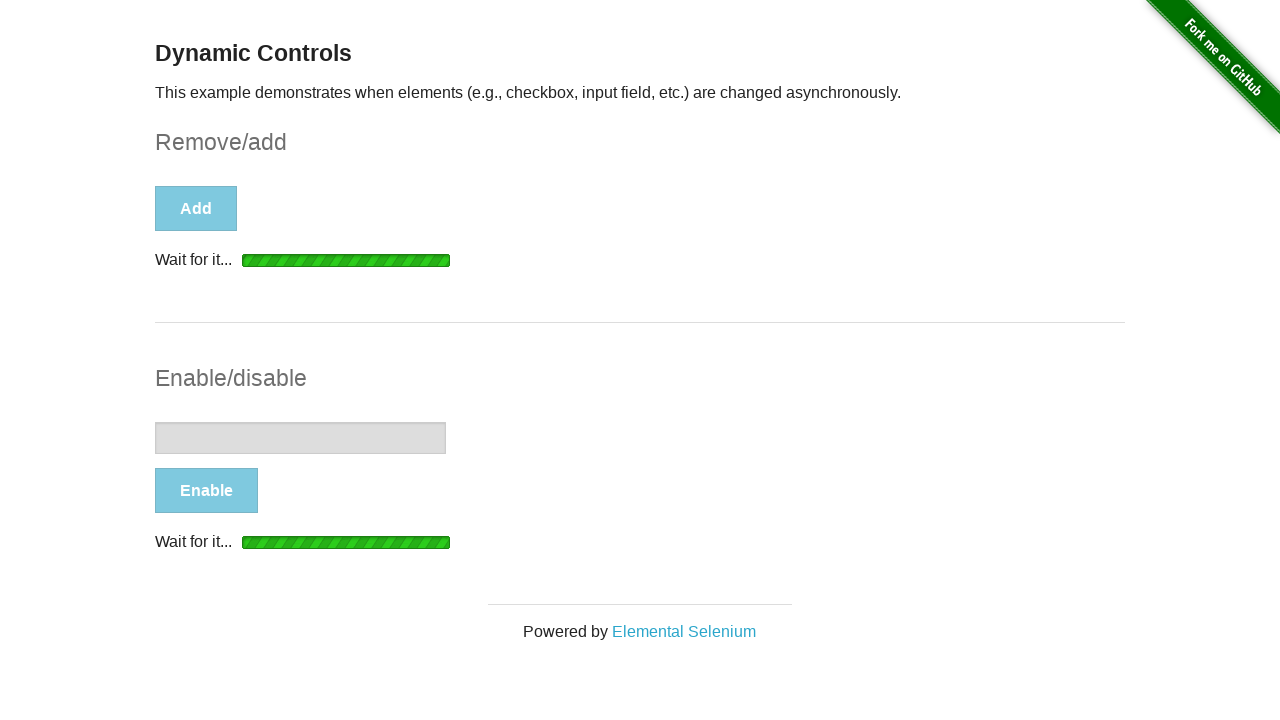

Text input field became enabled
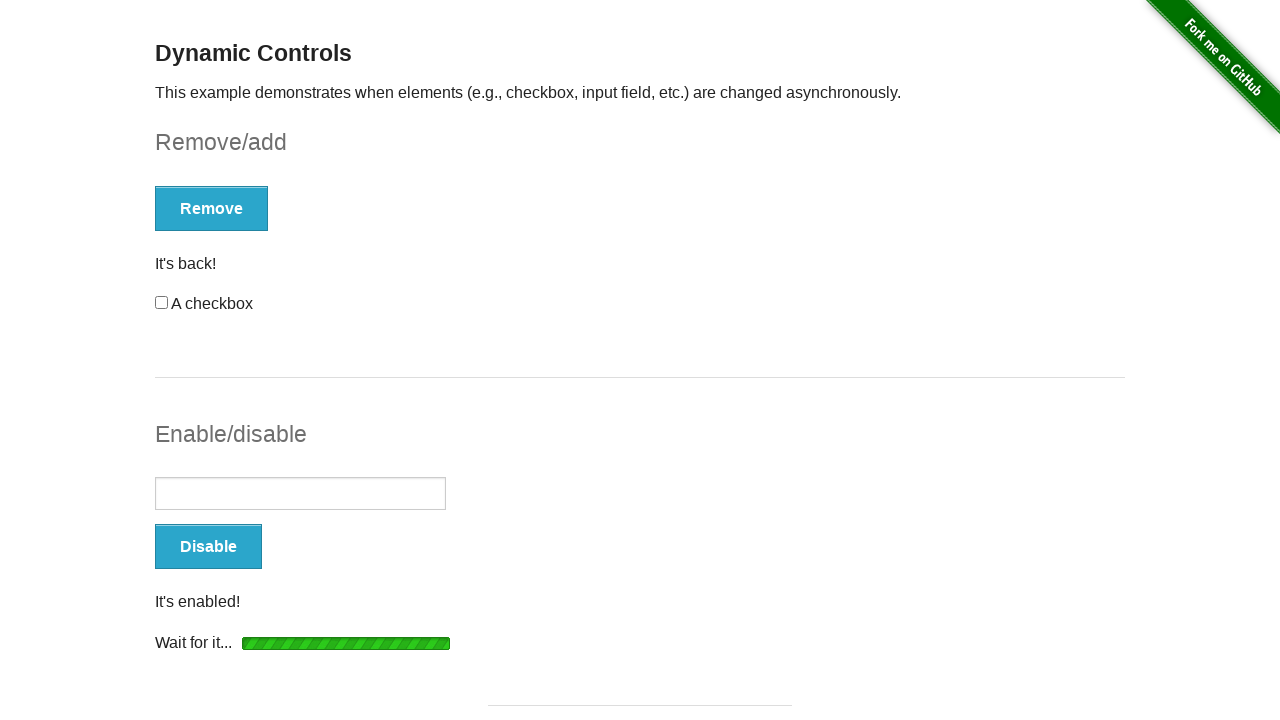

Filled text input field with 'Qwerty' on input[type='text']
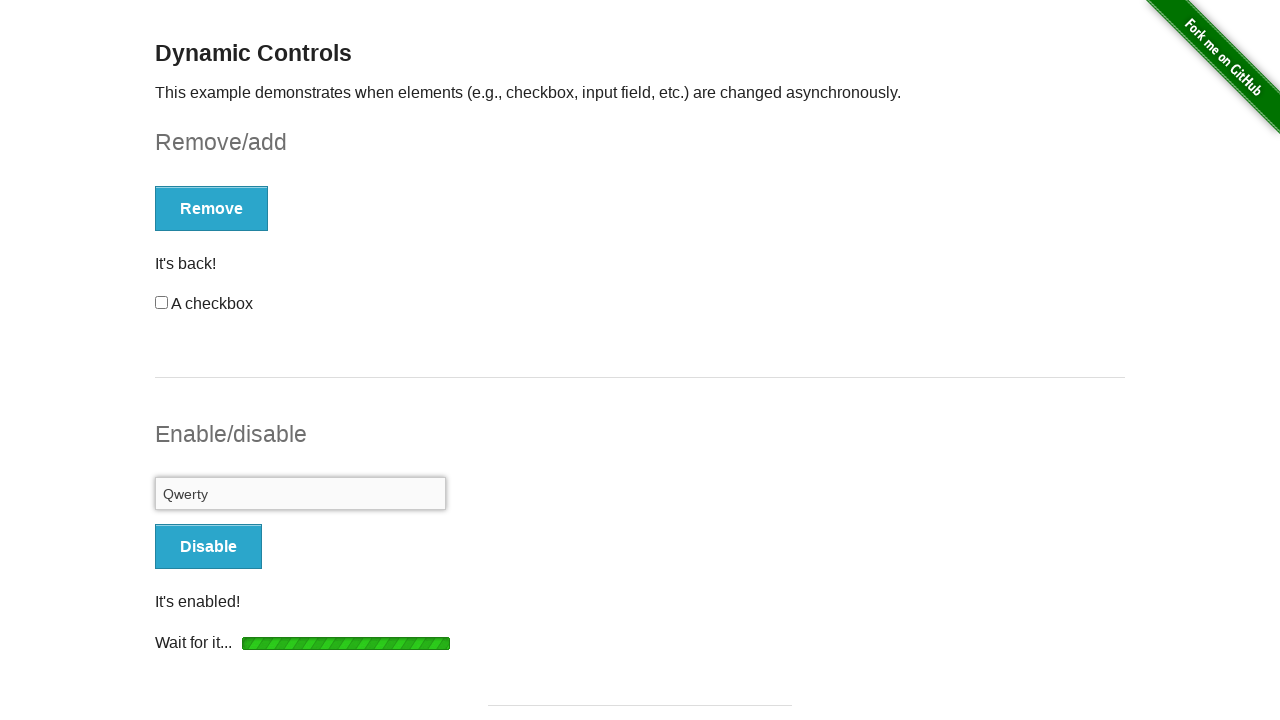

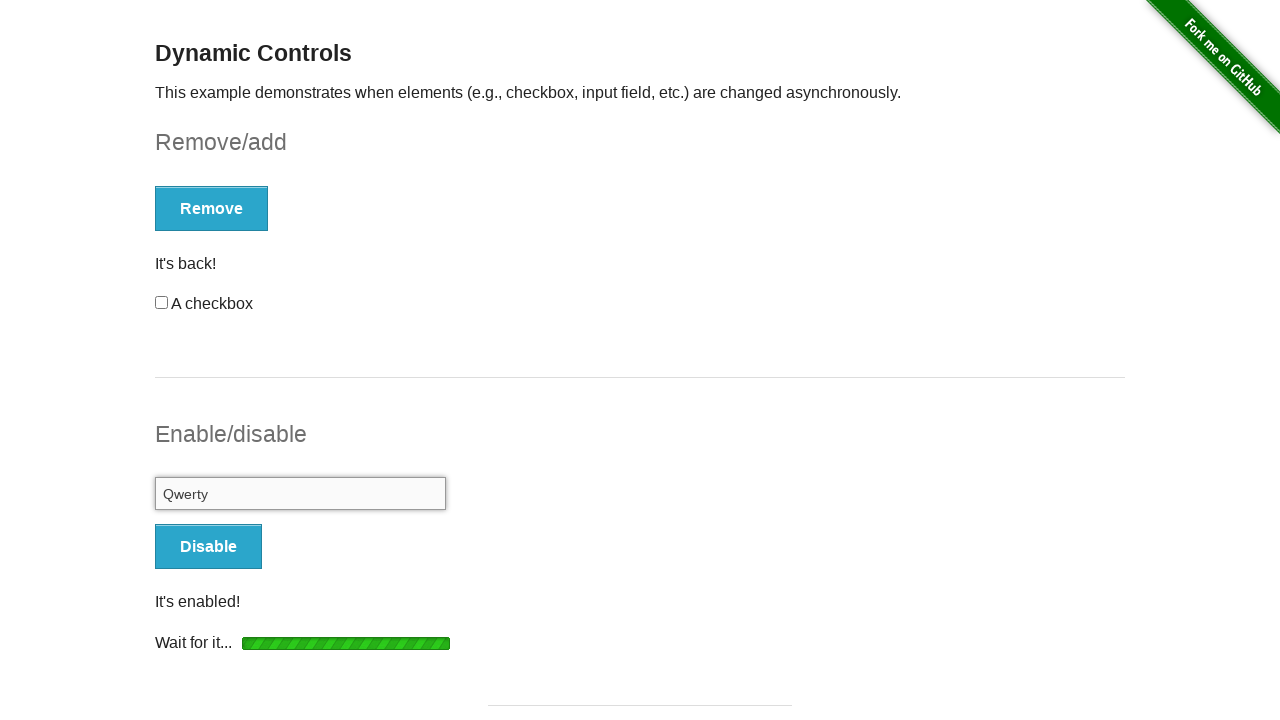